Navigates to Sberbank's personal banking homepage and verifies the page loads by checking the title is present

Starting URL: http://www.sberbank.ru/ru/person

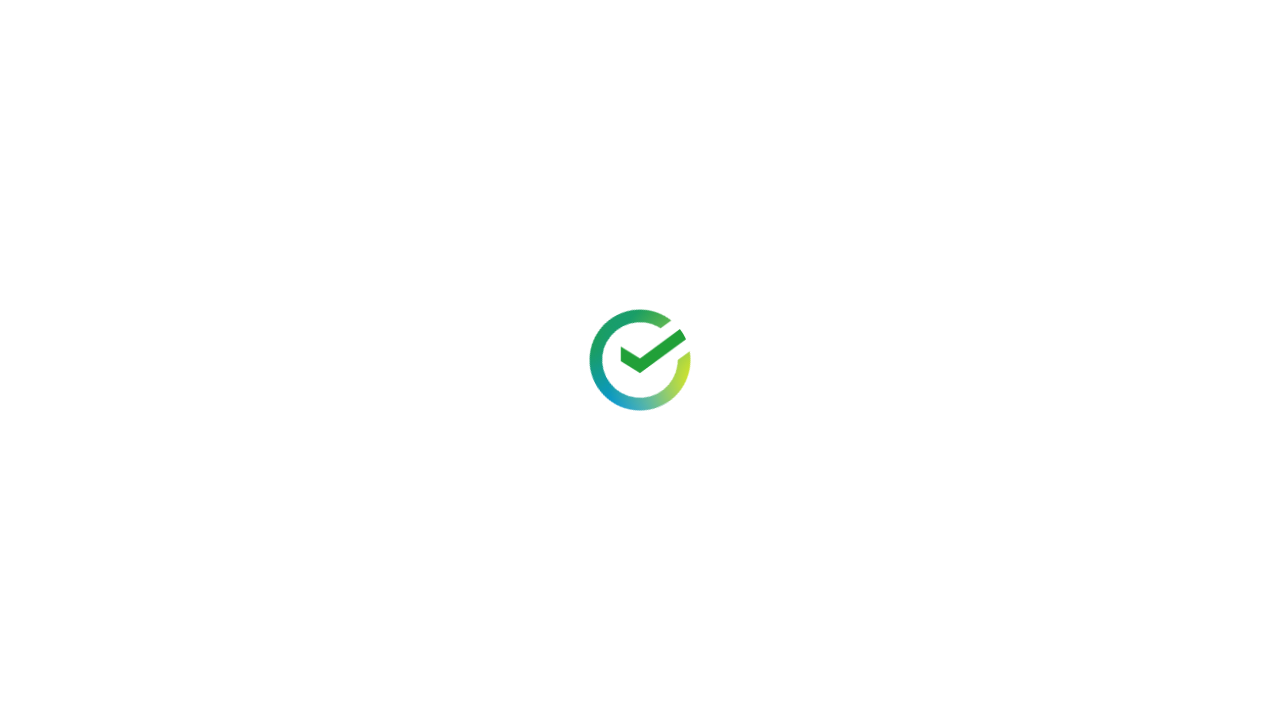

Waited for page to reach domcontentloaded state
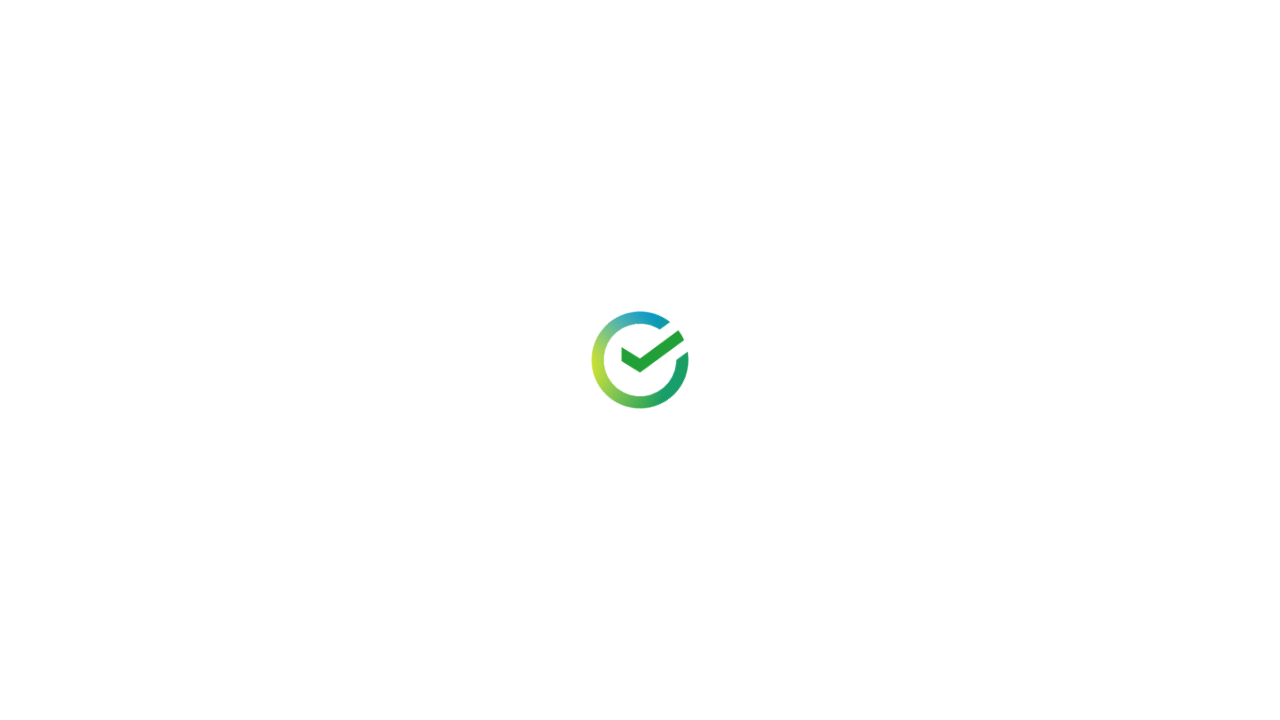

Retrieved page title
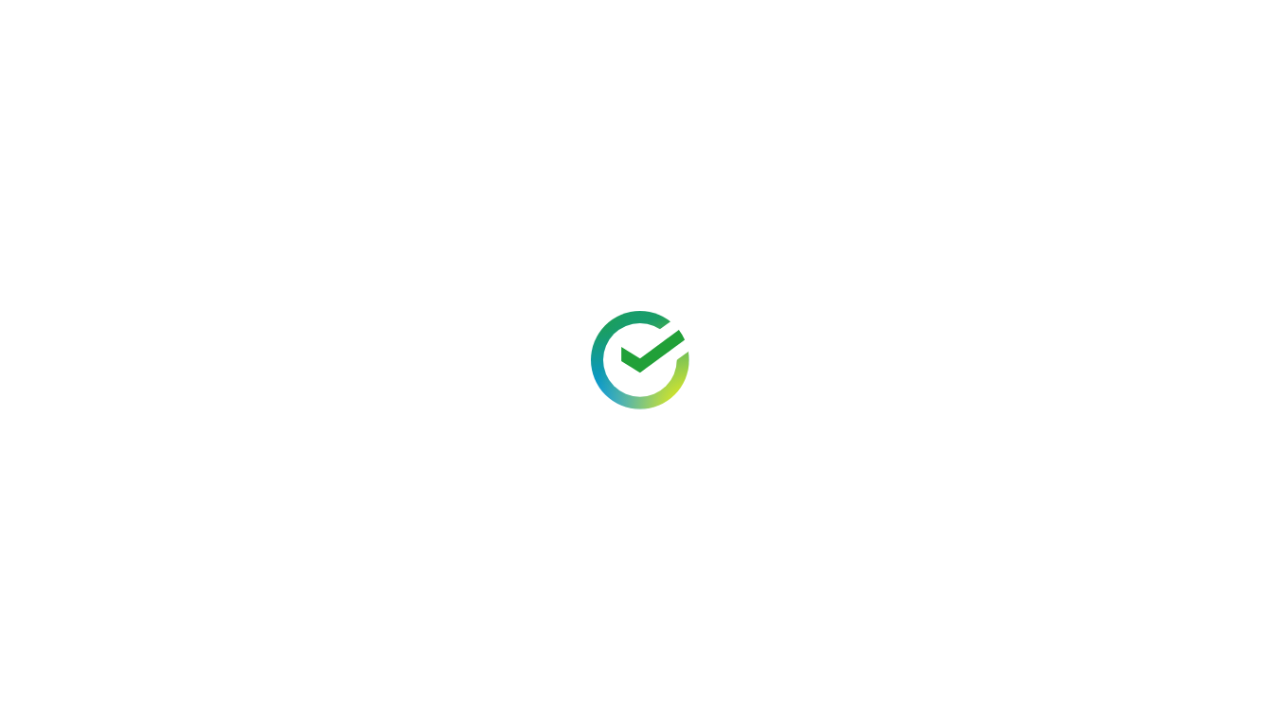

Verified page title is present and not empty
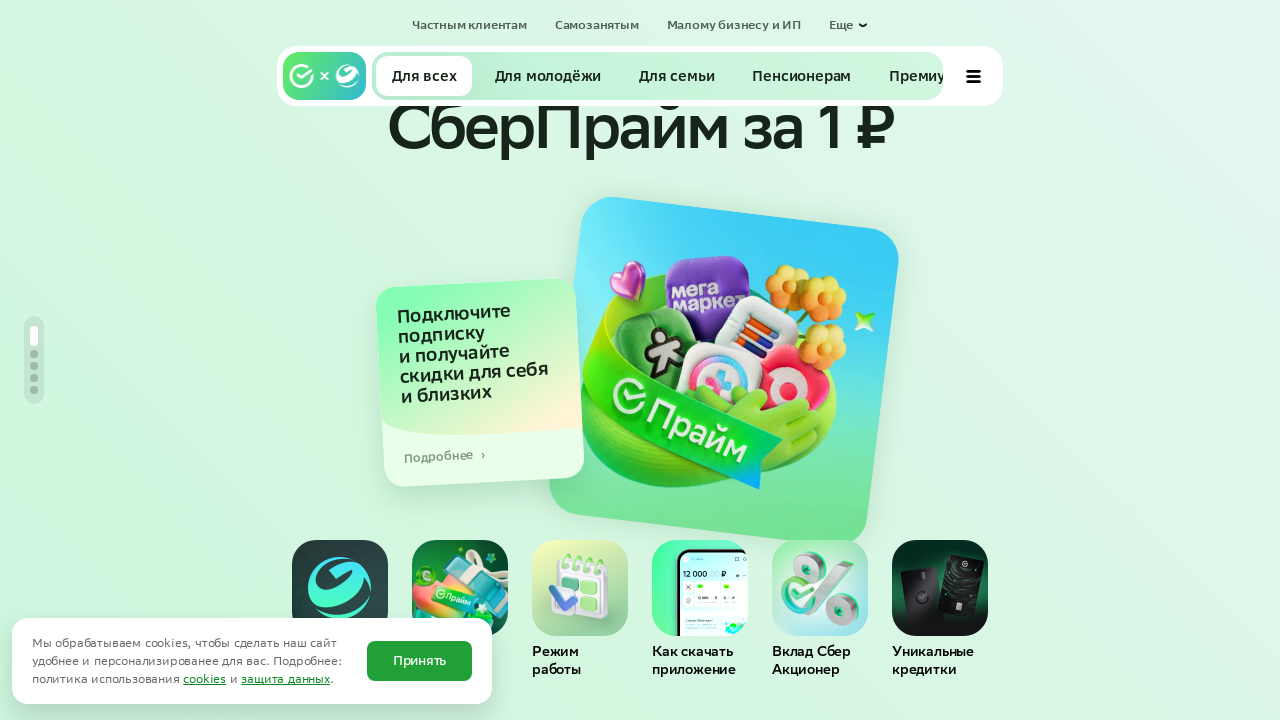

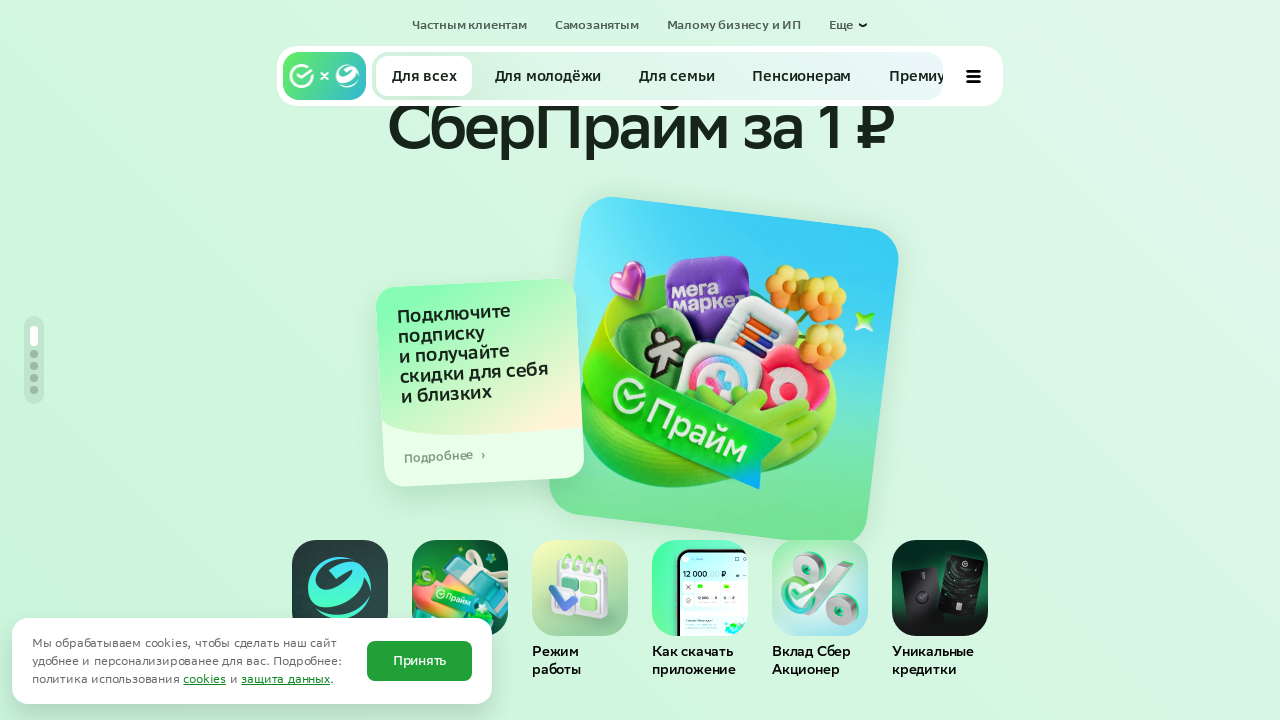